Tests JavaScript confirm alert by clicking the confirm button, dismissing the alert, and verifying the cancel result

Starting URL: https://the-internet.herokuapp.com/javascript_alerts

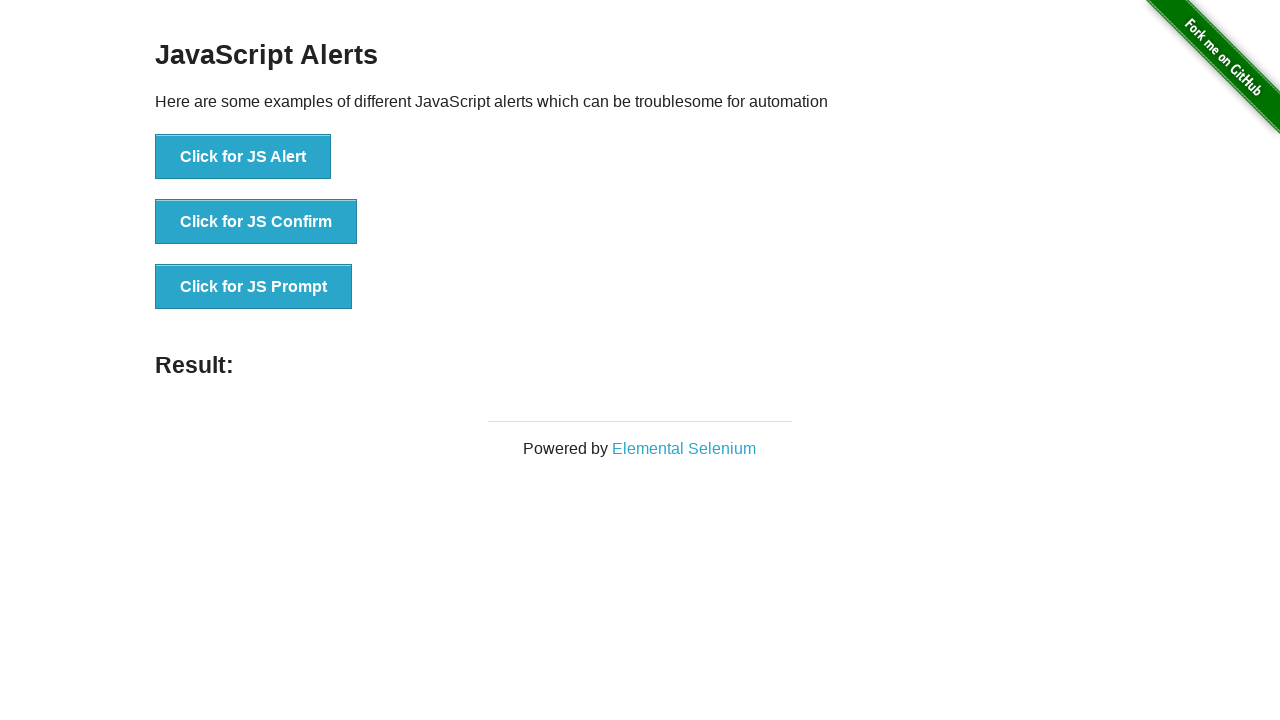

Clicked the JS Confirm button at (256, 222) on xpath=//button[@onclick='jsConfirm()']
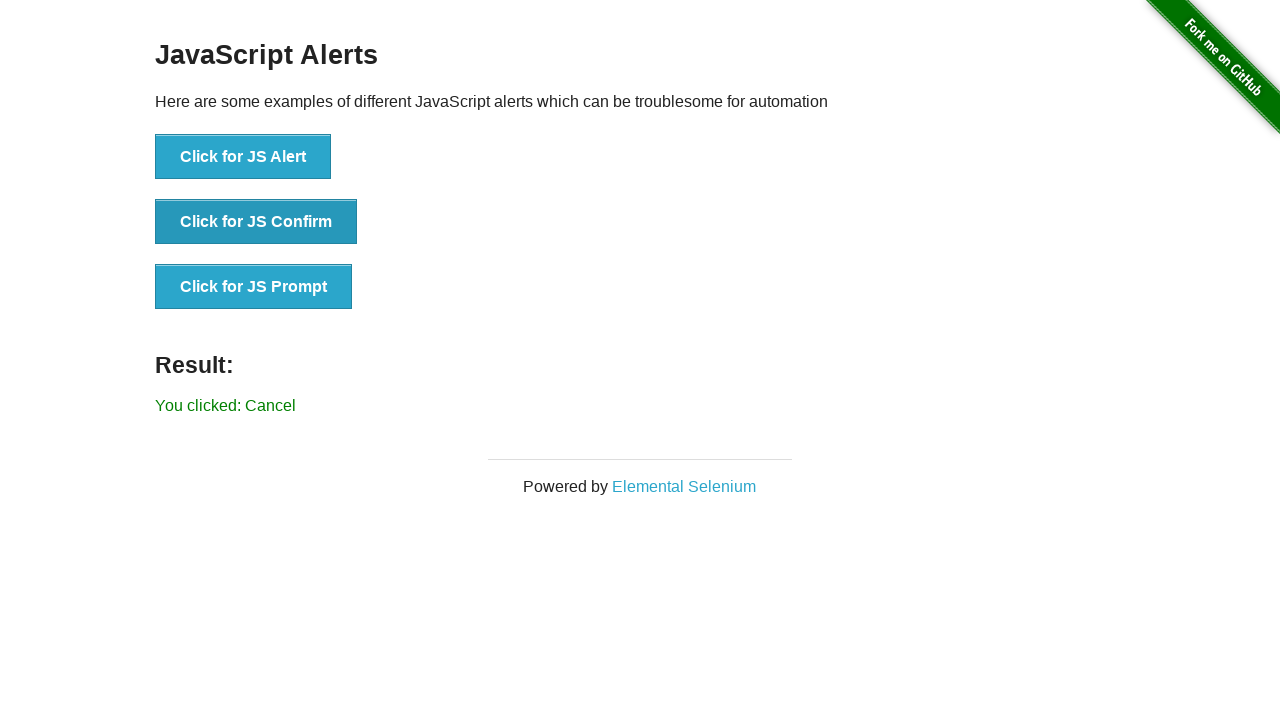

Set up dialog handler to dismiss the confirm alert
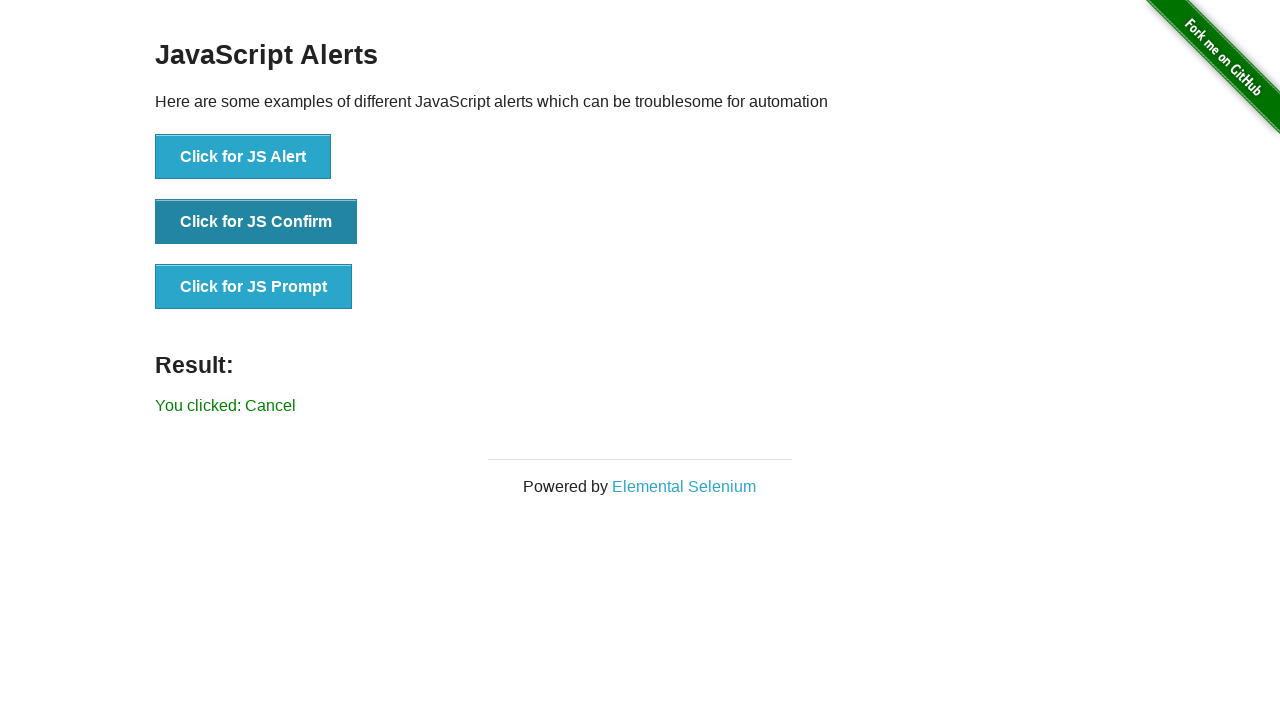

Waited for result element to appear
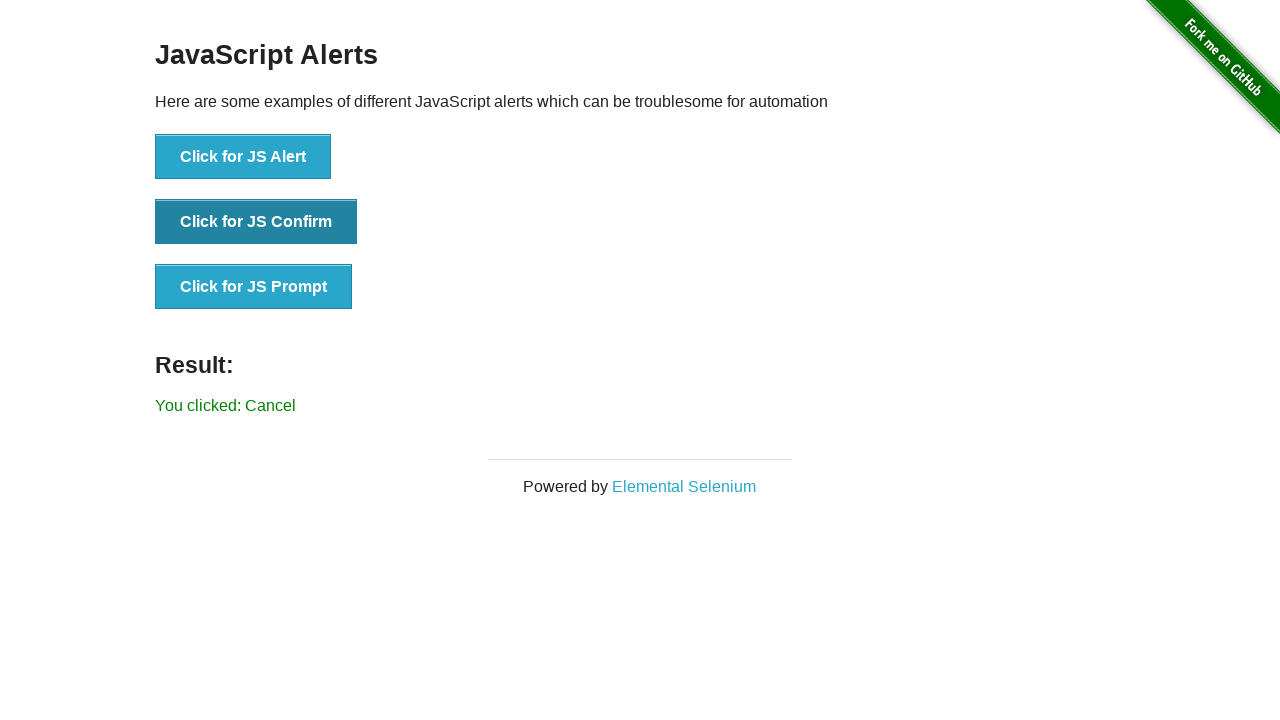

Retrieved result text from page
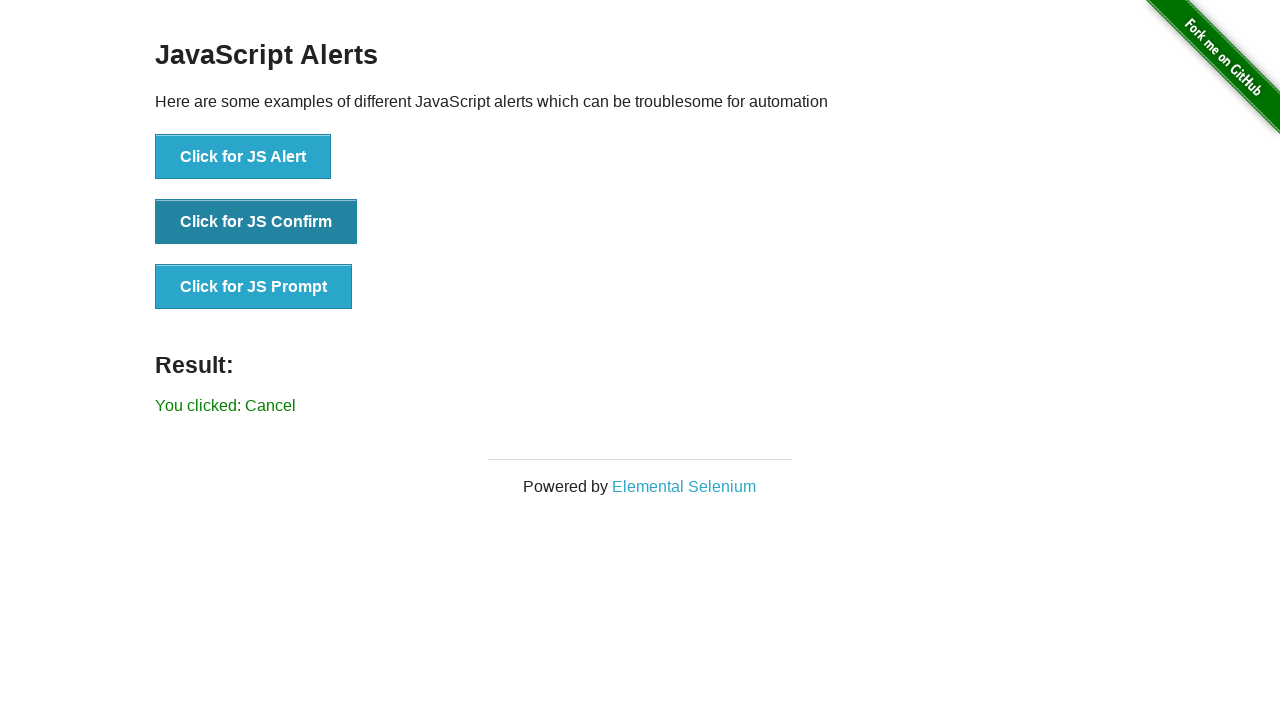

Verified result text equals 'You clicked: Cancel'
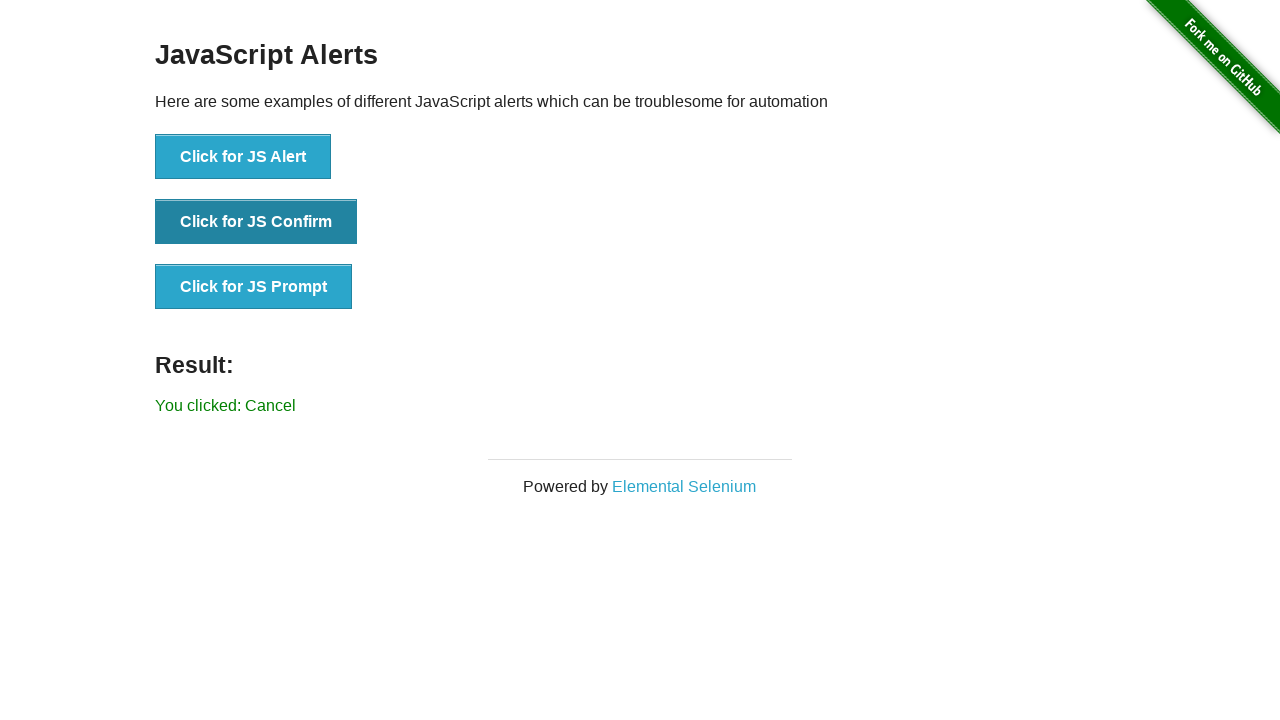

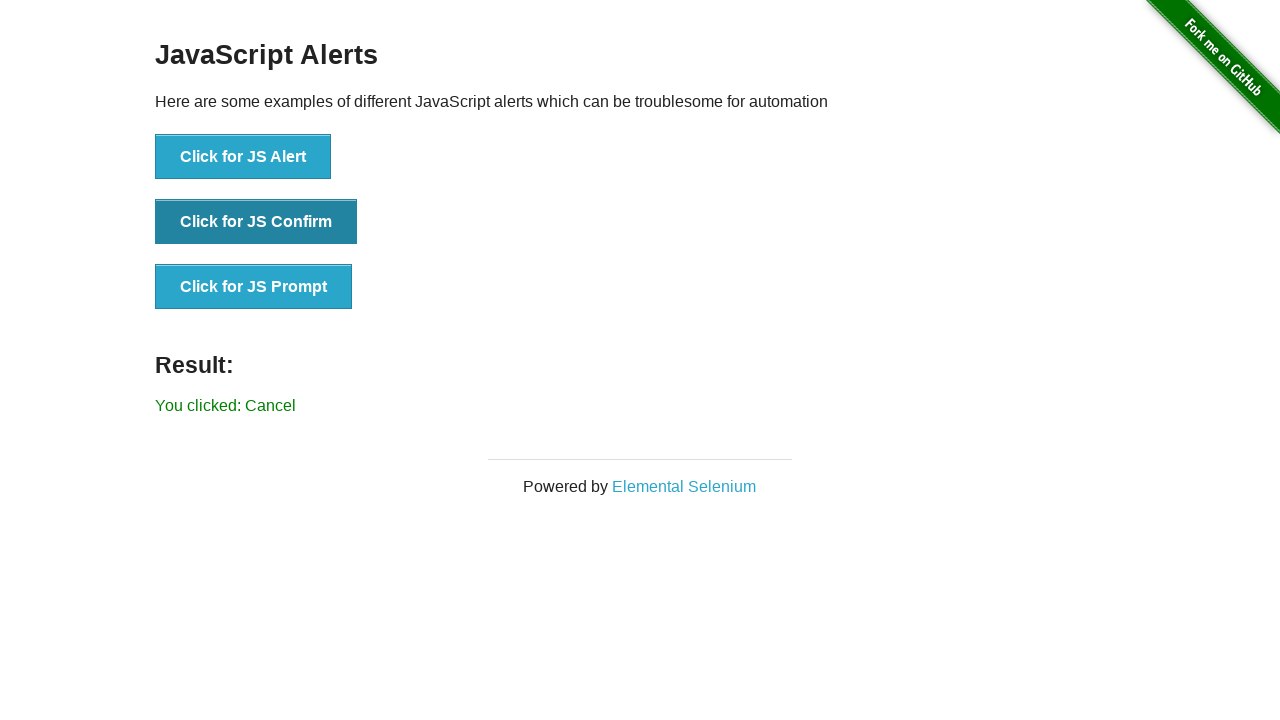